Navigates through a demo app's synchronization section, opens a new tab, scrolls to an email input field, and subscribes with an email address

Starting URL: https://demoapps.qspiders.com/ui?scenario=1

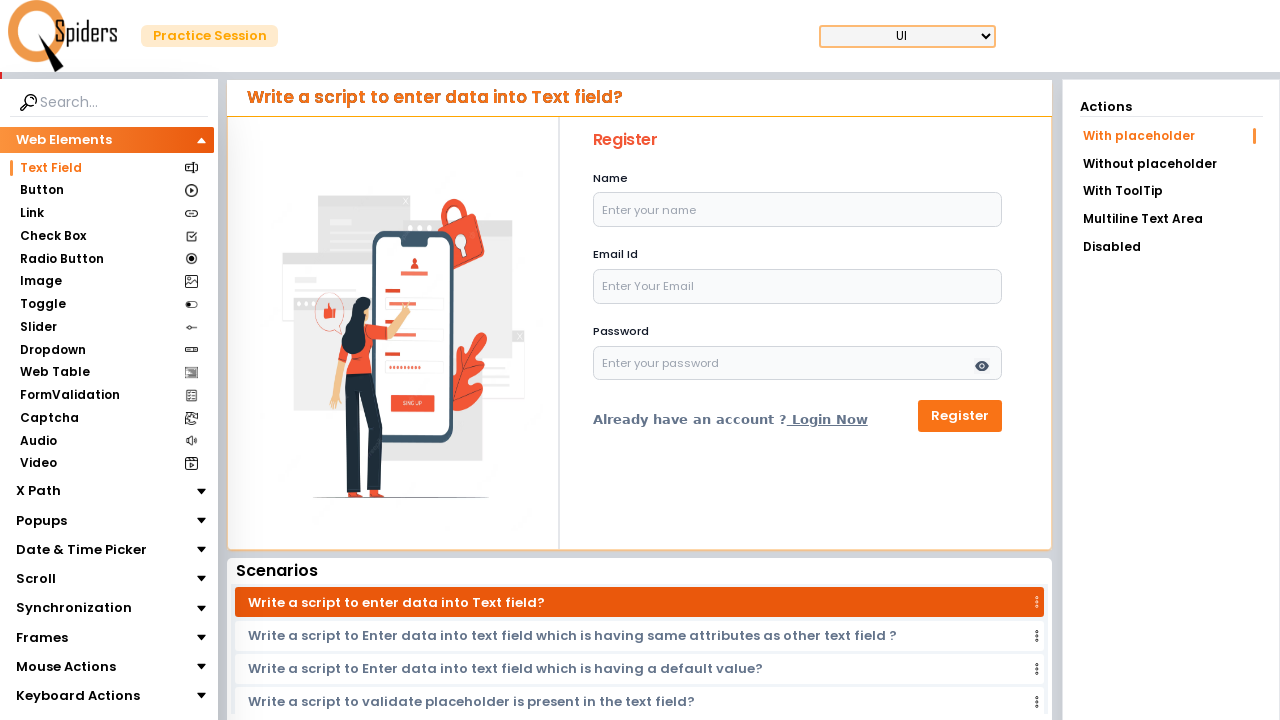

Clicked on Web Elements section at (64, 140) on xpath=//section[.='Web Elements']
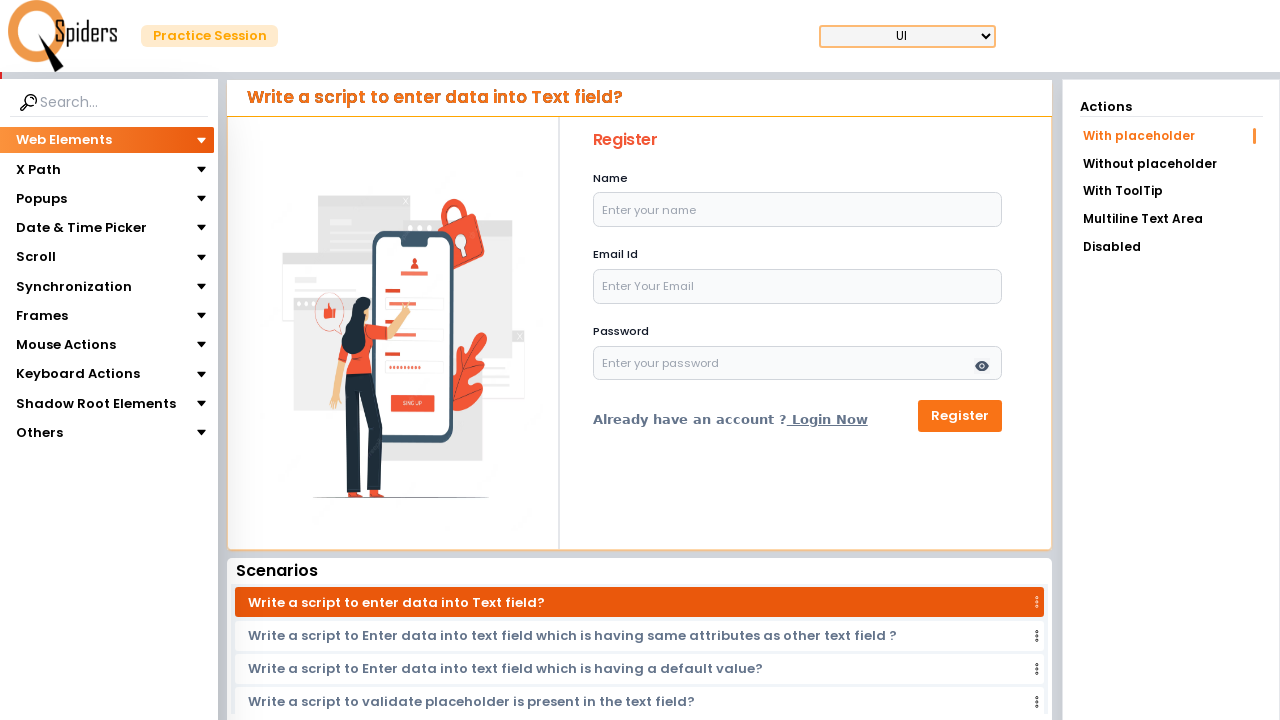

Clicked on Synchronization section at (74, 286) on xpath=//section[.='Synchronization']
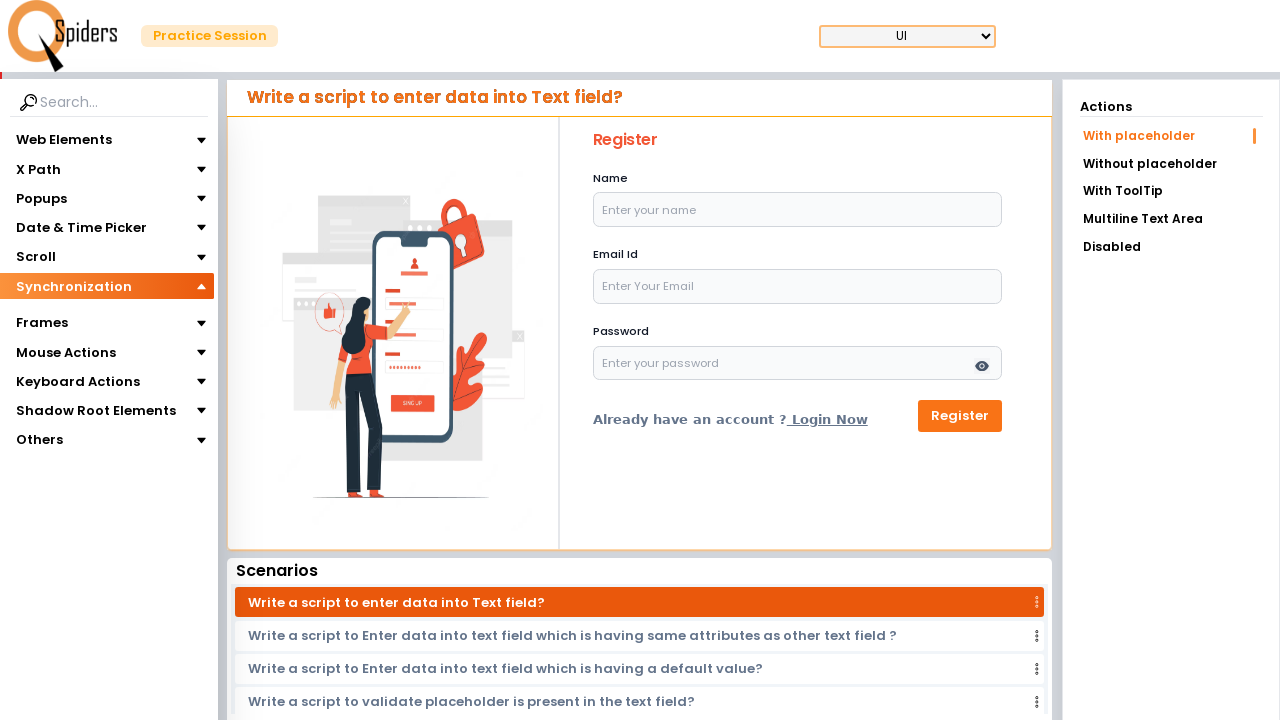

Clicked on Page Loading section at (64, 337) on xpath=//section[.='Page Loading']
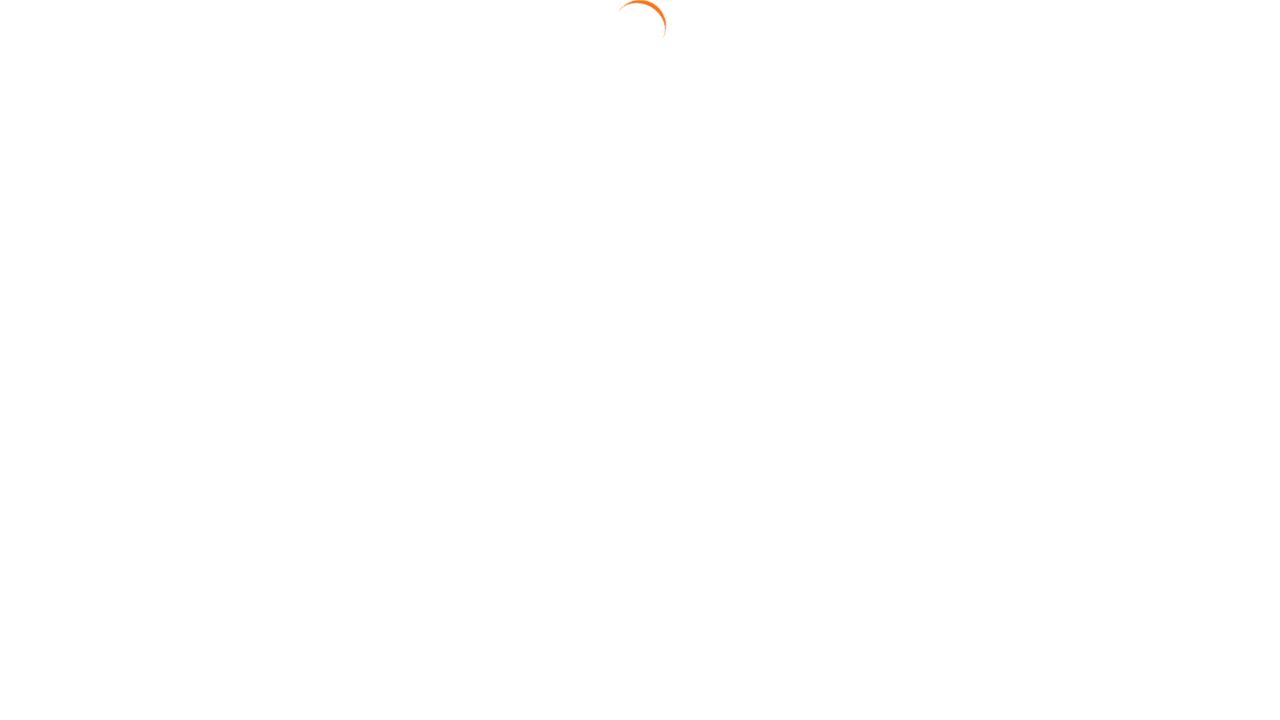

Clicked 'Open In New Tab' link to open new tab at (644, 278) on xpath=//a[.='Open In New Tab']
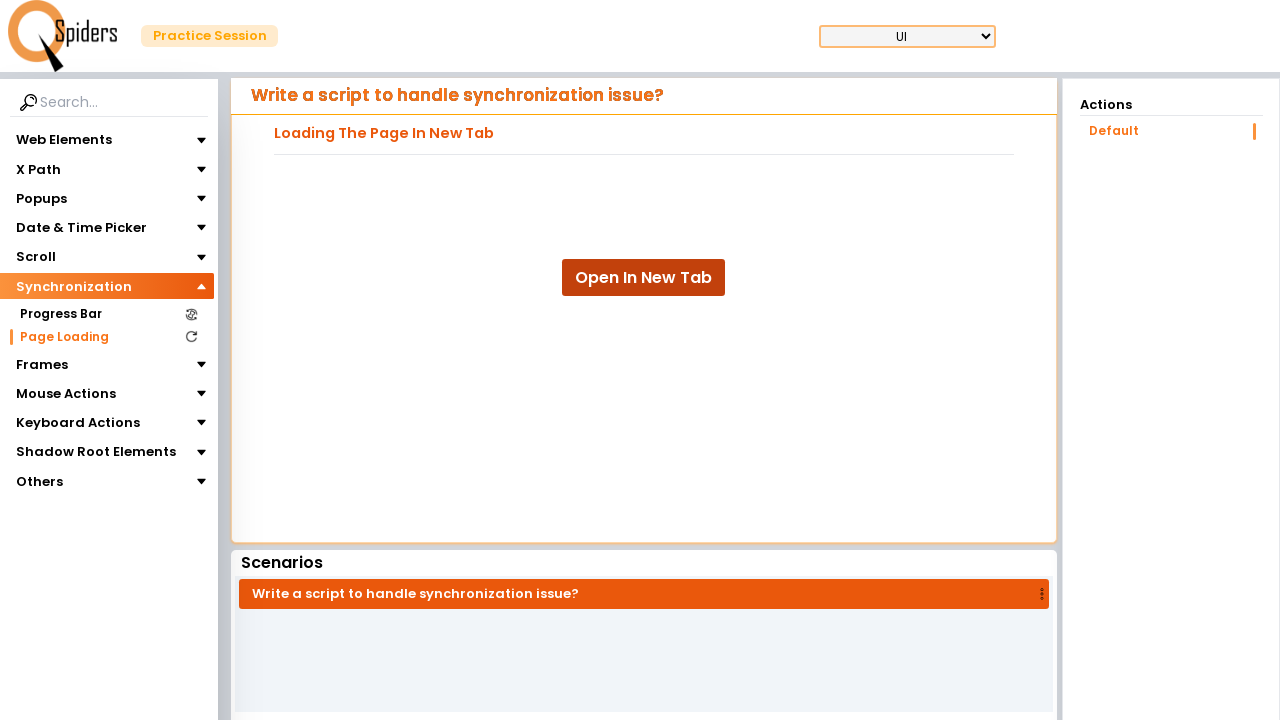

New tab loaded successfully
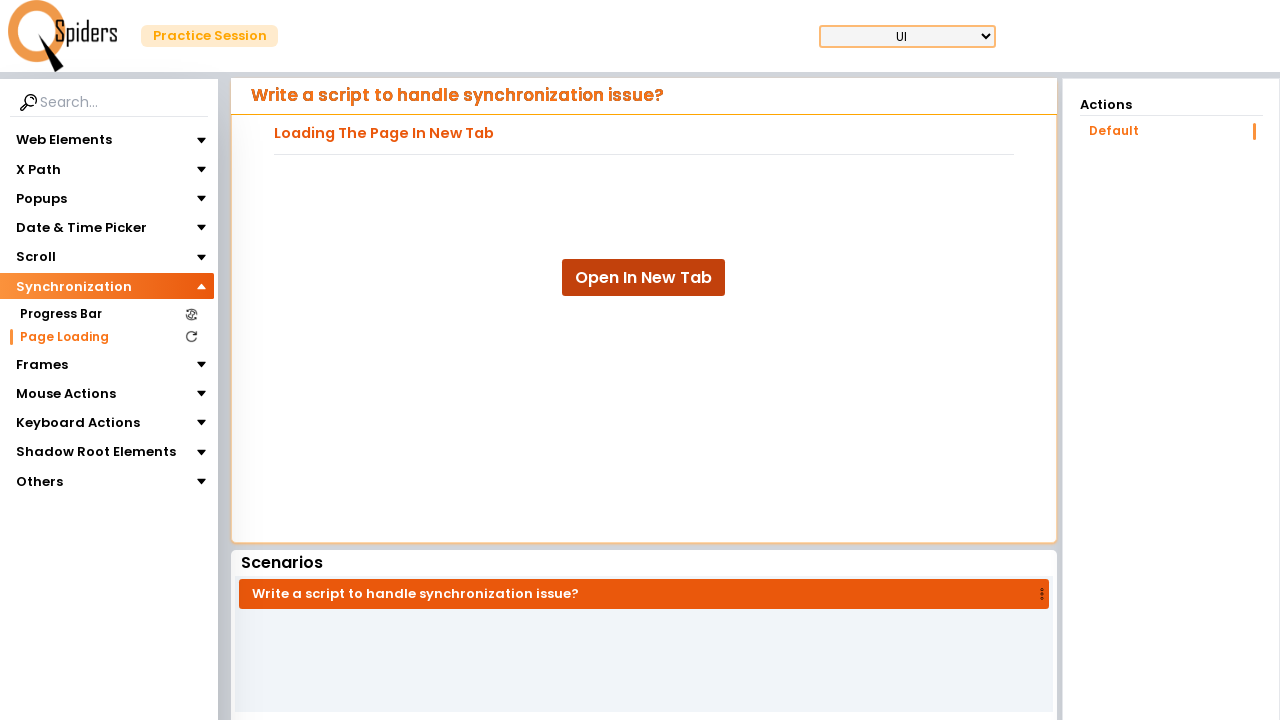

Scrolled to email input field
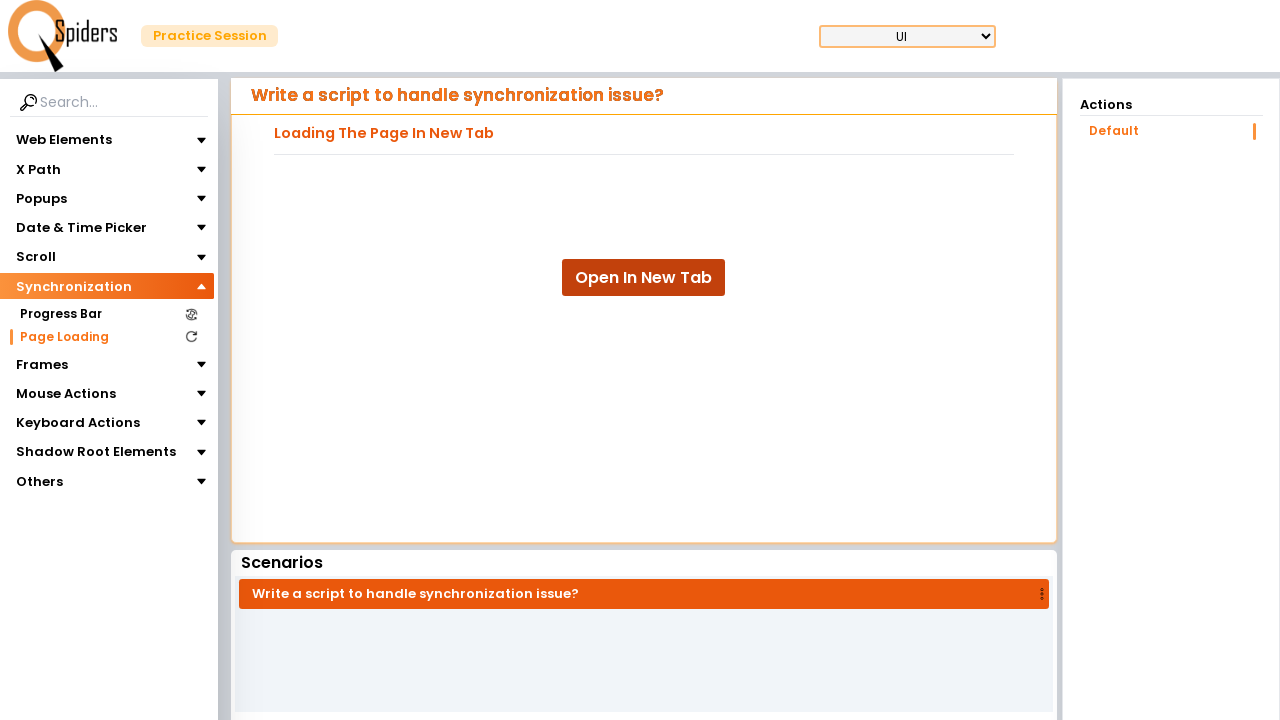

Filled email field with 'user456@example.com' on xpath=//input[@placeholder='Enter your email']
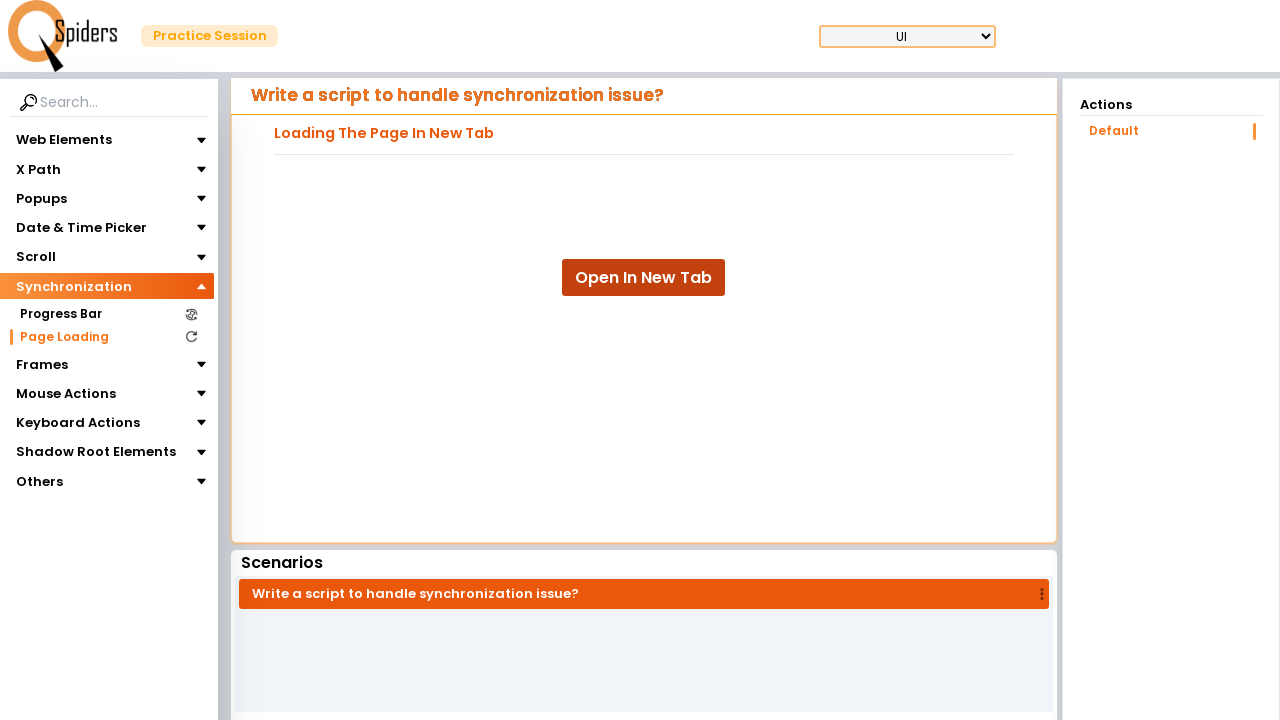

Clicked Subscribe button to submit email at (658, 647) on xpath=//button[.='Subscribe']
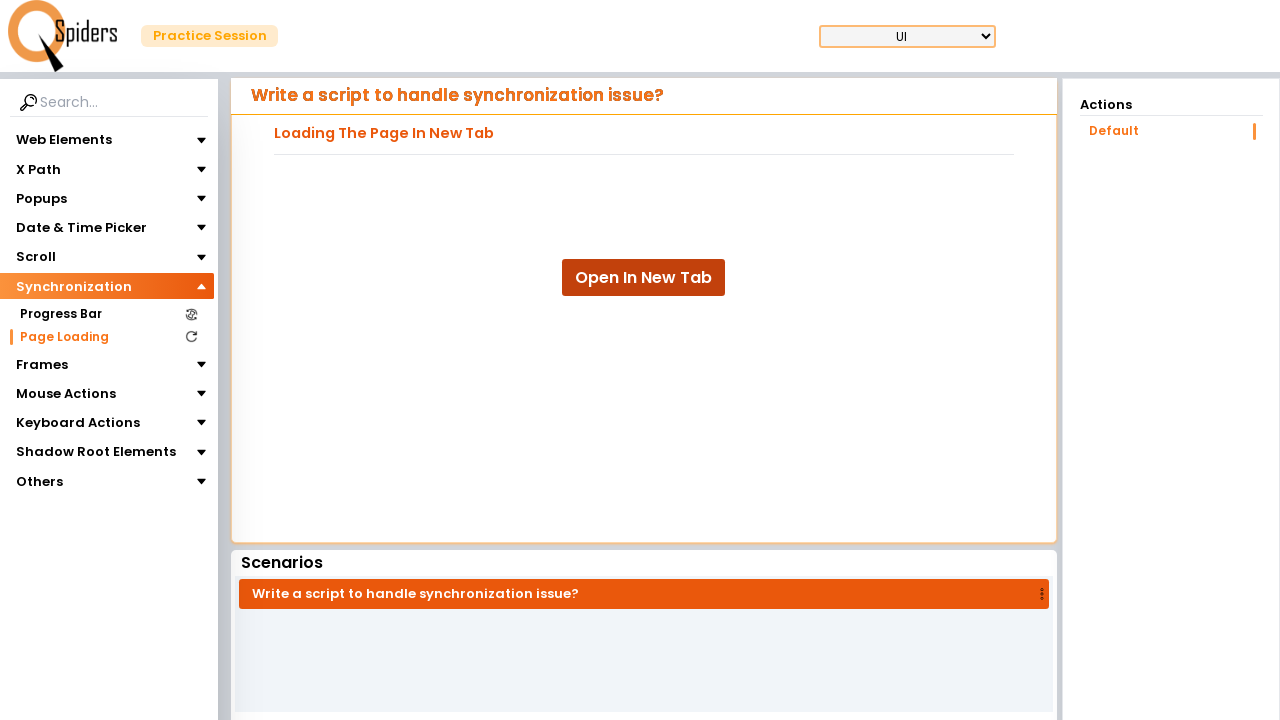

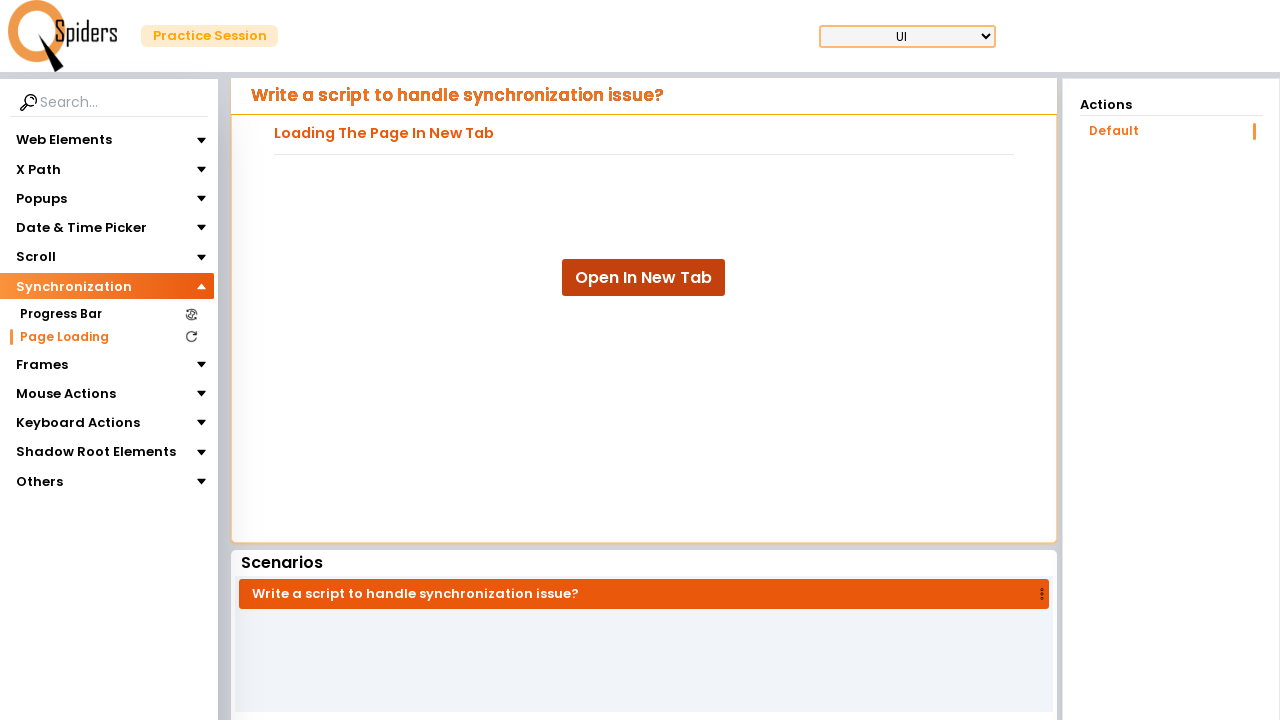